Tests a practice form submission by filling out name, email, password fields, checking a checkbox, selecting a gender from dropdown, and submitting the form to verify success message

Starting URL: https://rahulshettyacademy.com/angularpractice/

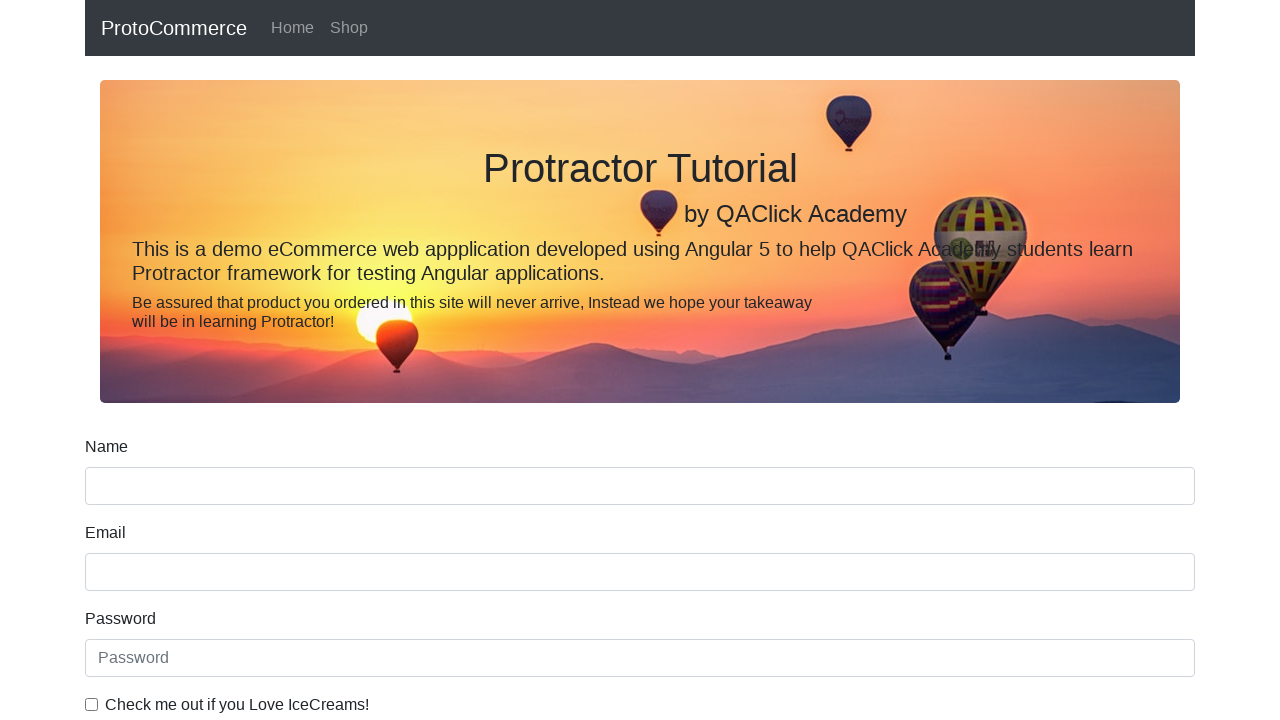

Filled name field with 'Sarah Johnson' on input[name='name']
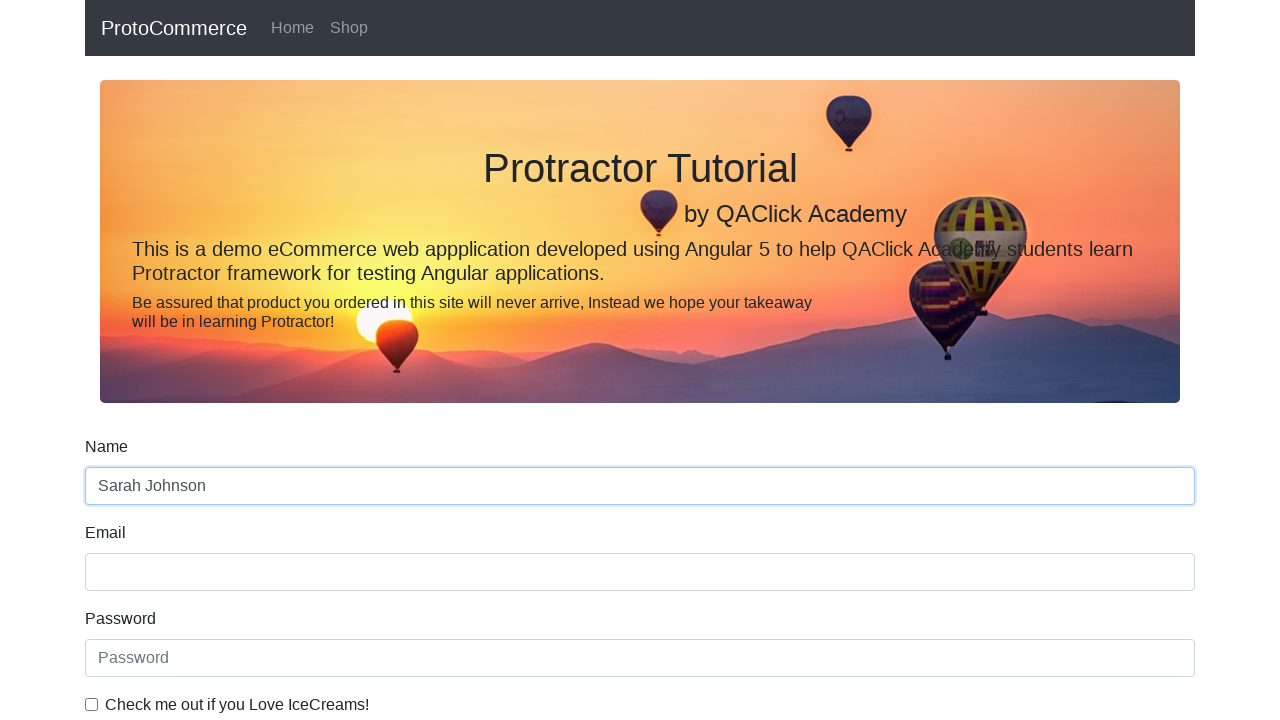

Filled email field with 'sarah.johnson@example.com' on input[name='email']
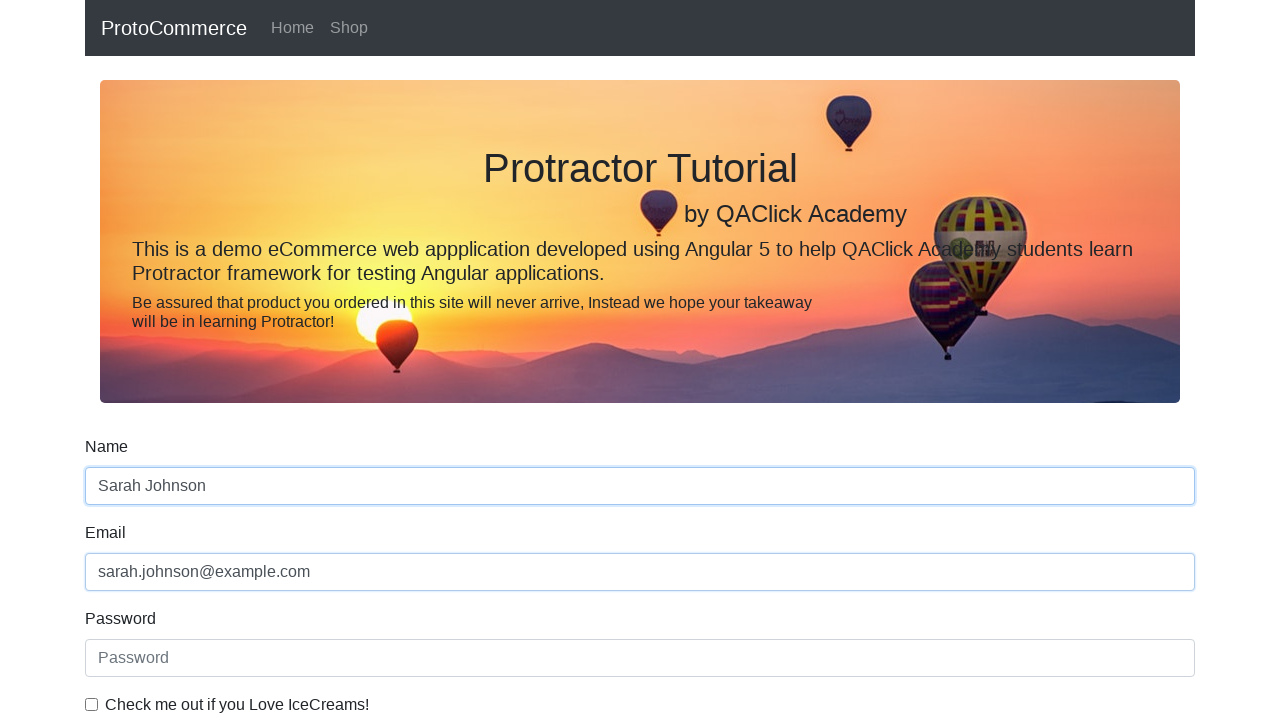

Filled password field with 'SecurePass2024!' on input[placeholder='Password']
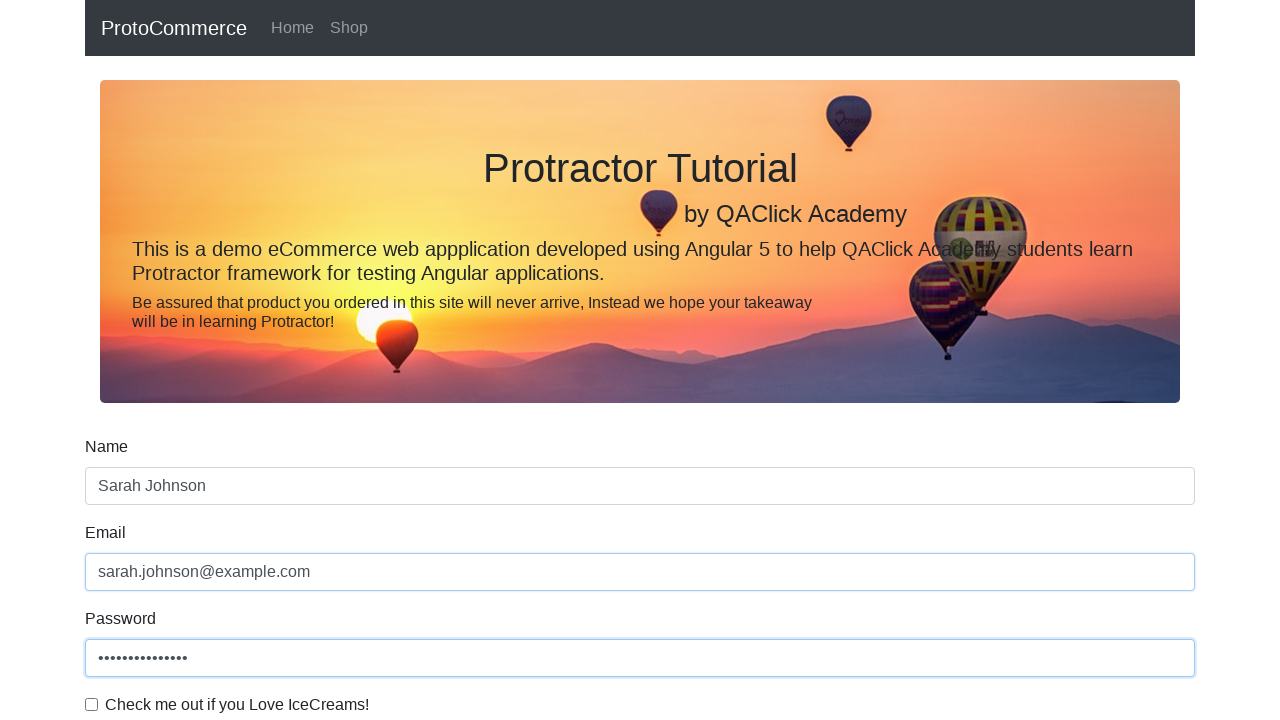

Checked the checkbox at (92, 704) on input[type='checkbox']
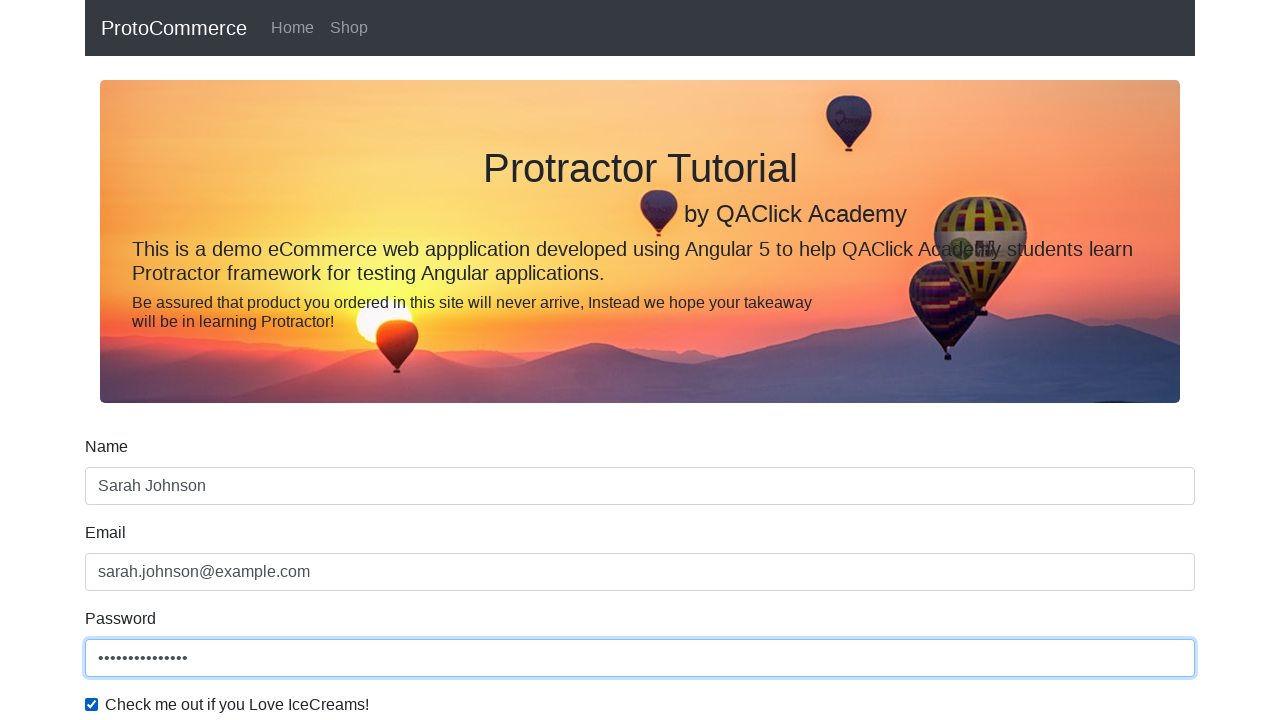

Selected 'Female' from gender dropdown on #exampleFormControlSelect1
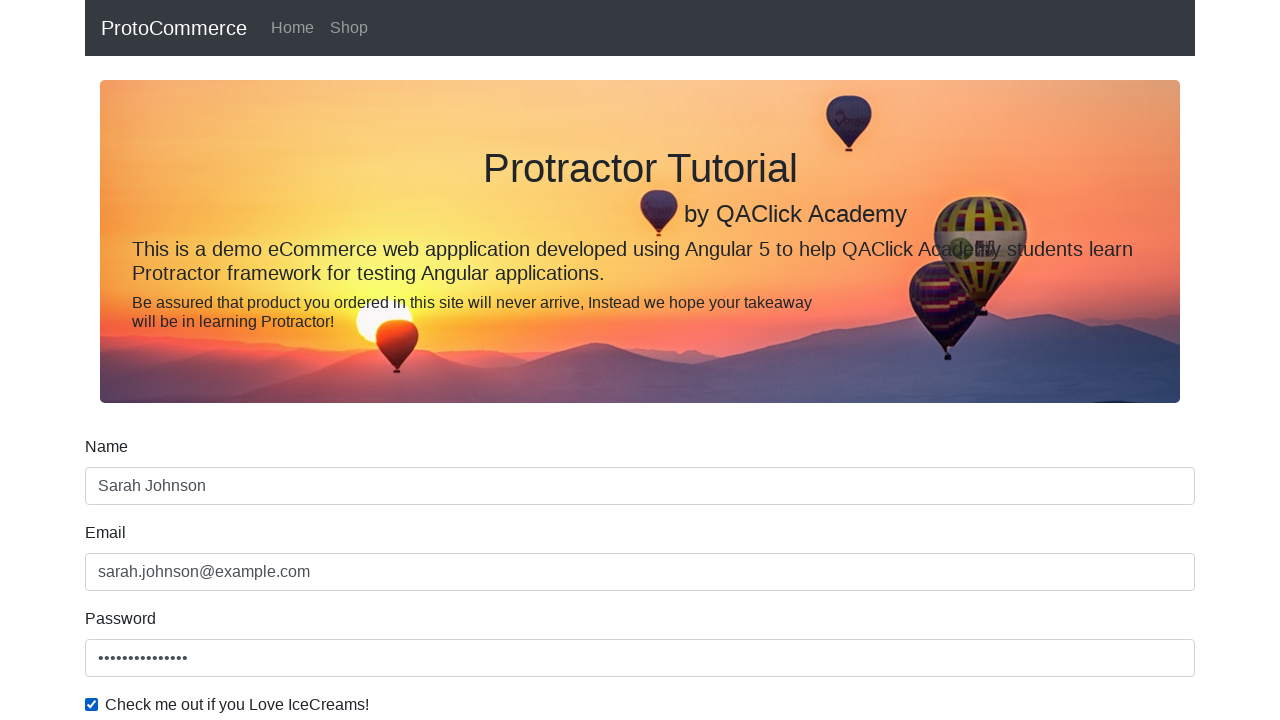

Clicked submit button to submit the form at (123, 491) on input[type='submit']
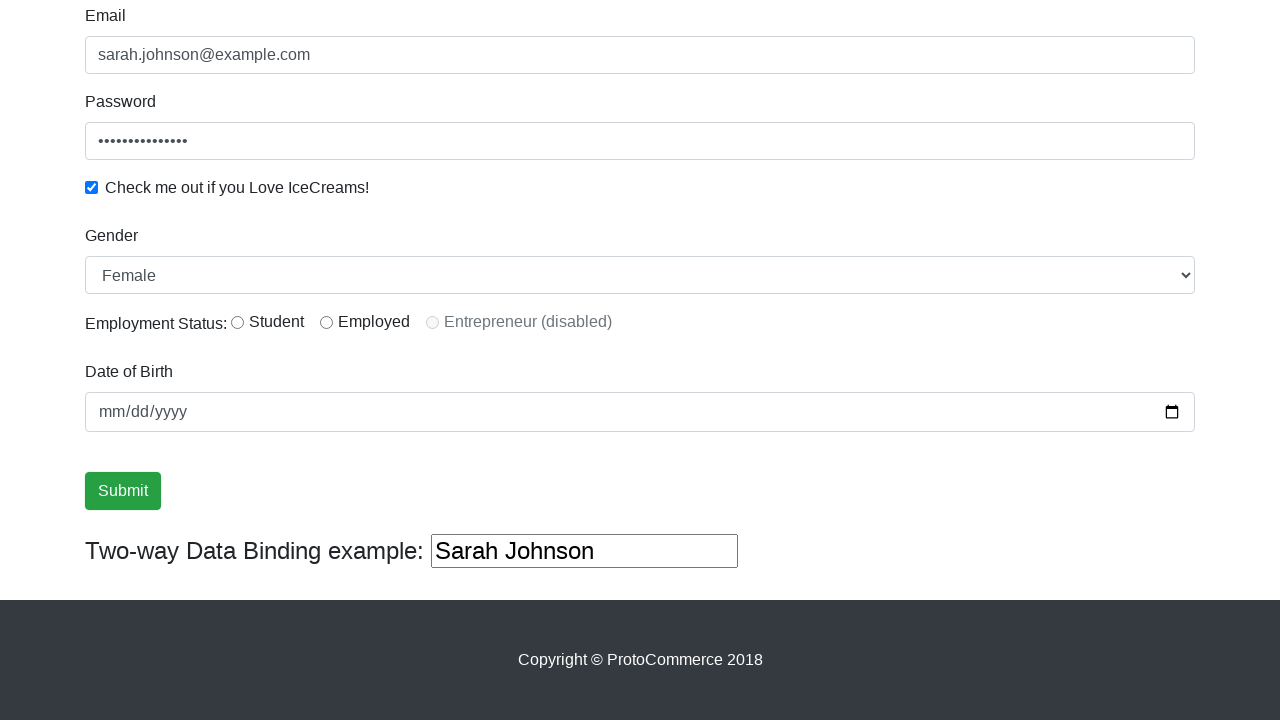

Form submission successful - success message appeared
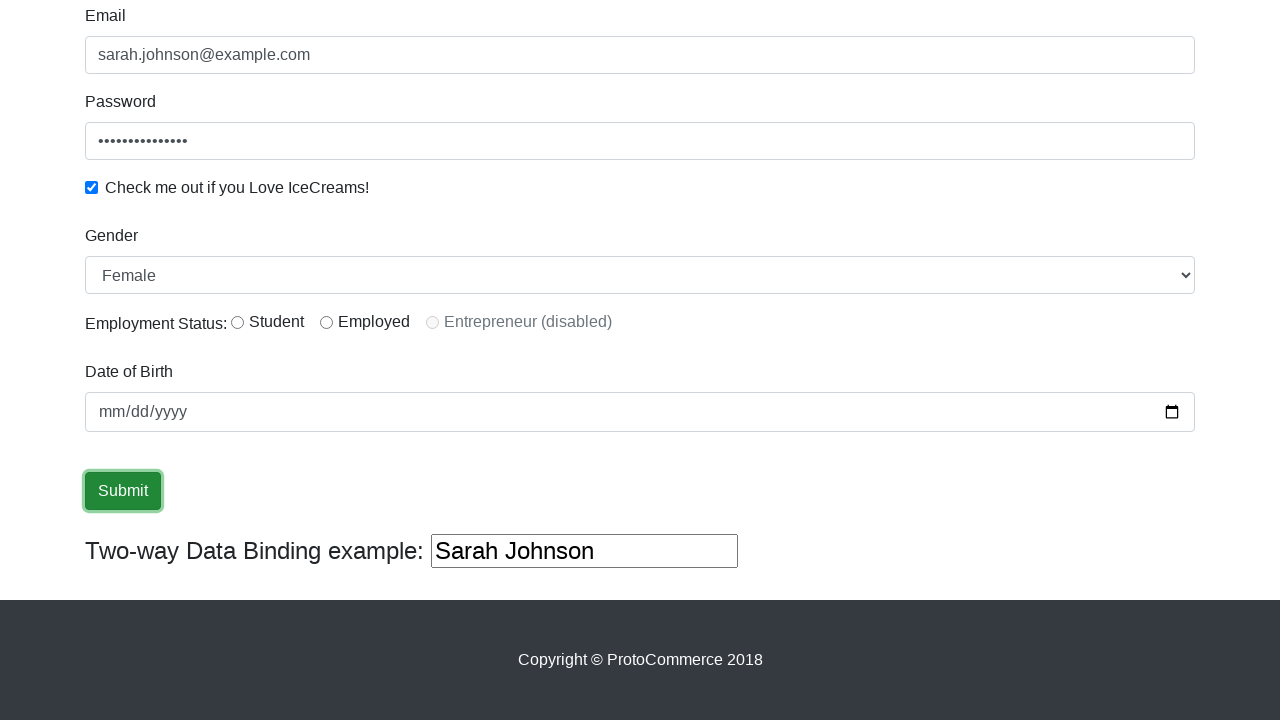

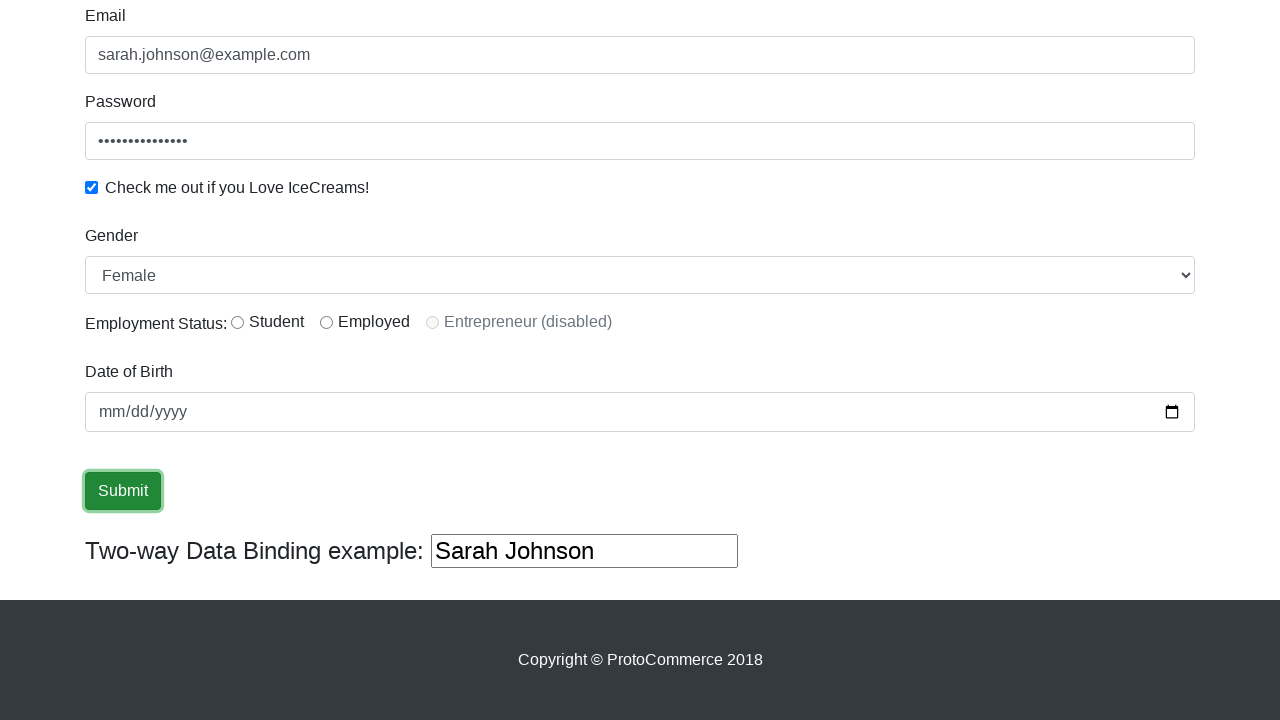